Tests checkbox interactions on a demo page by checking/unchecking a single checkbox, then finding multiple checkboxes and selecting only the one with value "Option-3"

Starting URL: https://syntaxprojects.com/basic-checkbox-demo.php

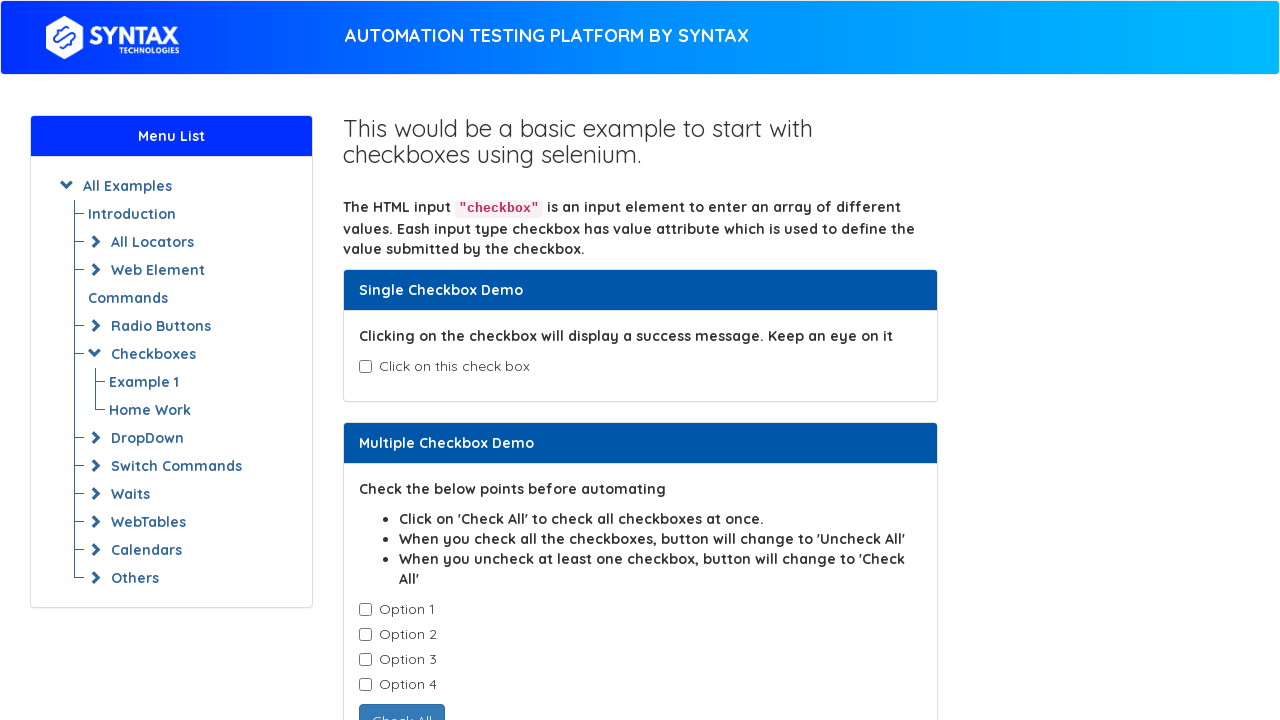

Clicked the age checkbox to check it at (365, 367) on input#isAgeSelected
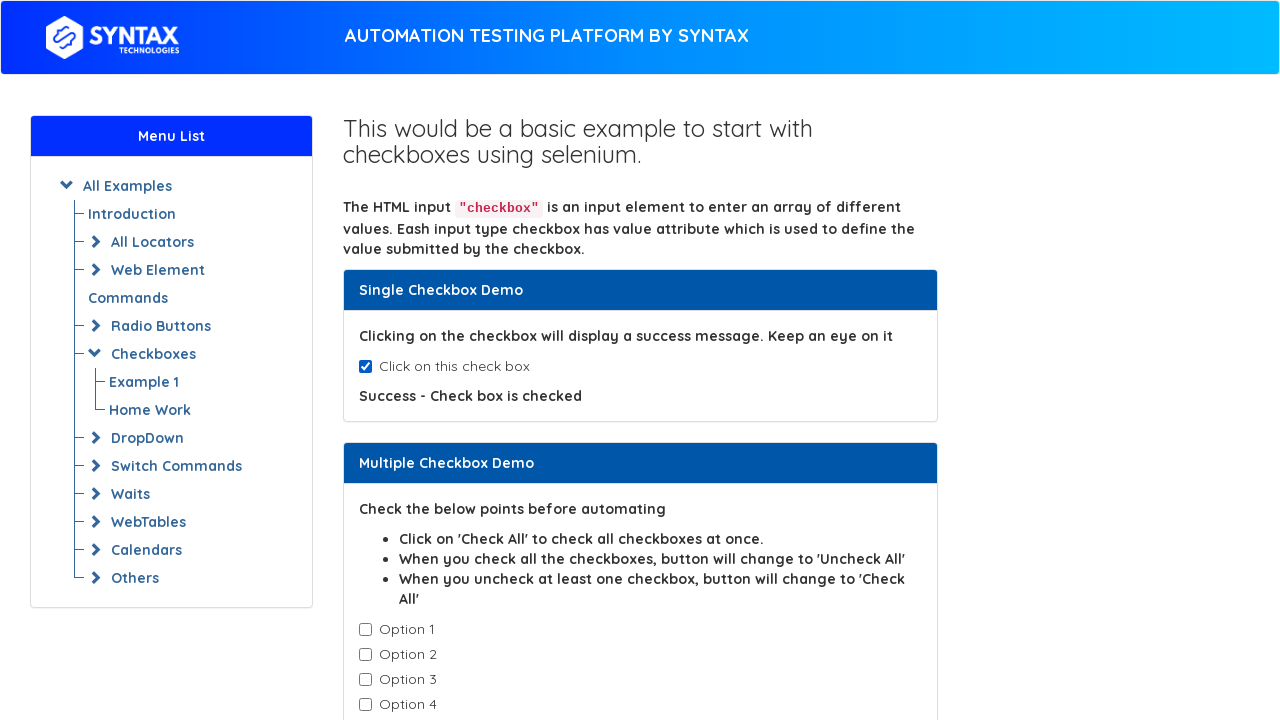

Waited 2 seconds before unchecking
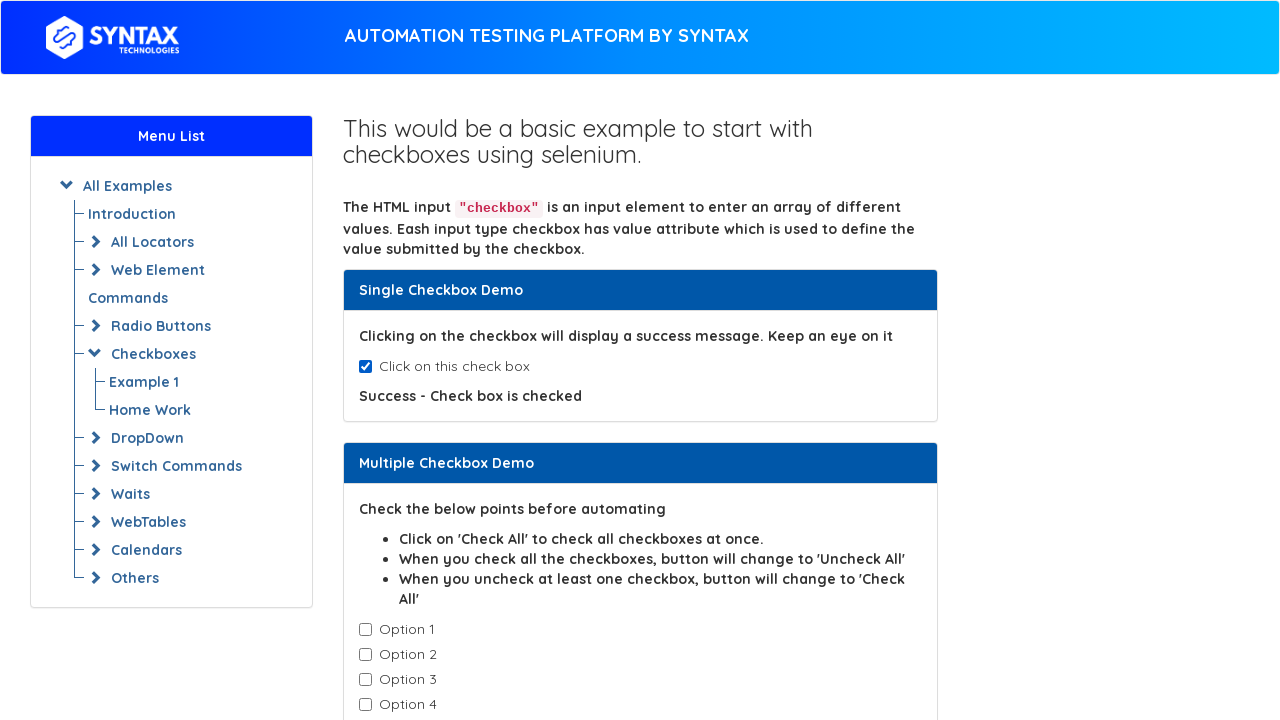

Clicked the age checkbox to uncheck it at (365, 367) on input#isAgeSelected
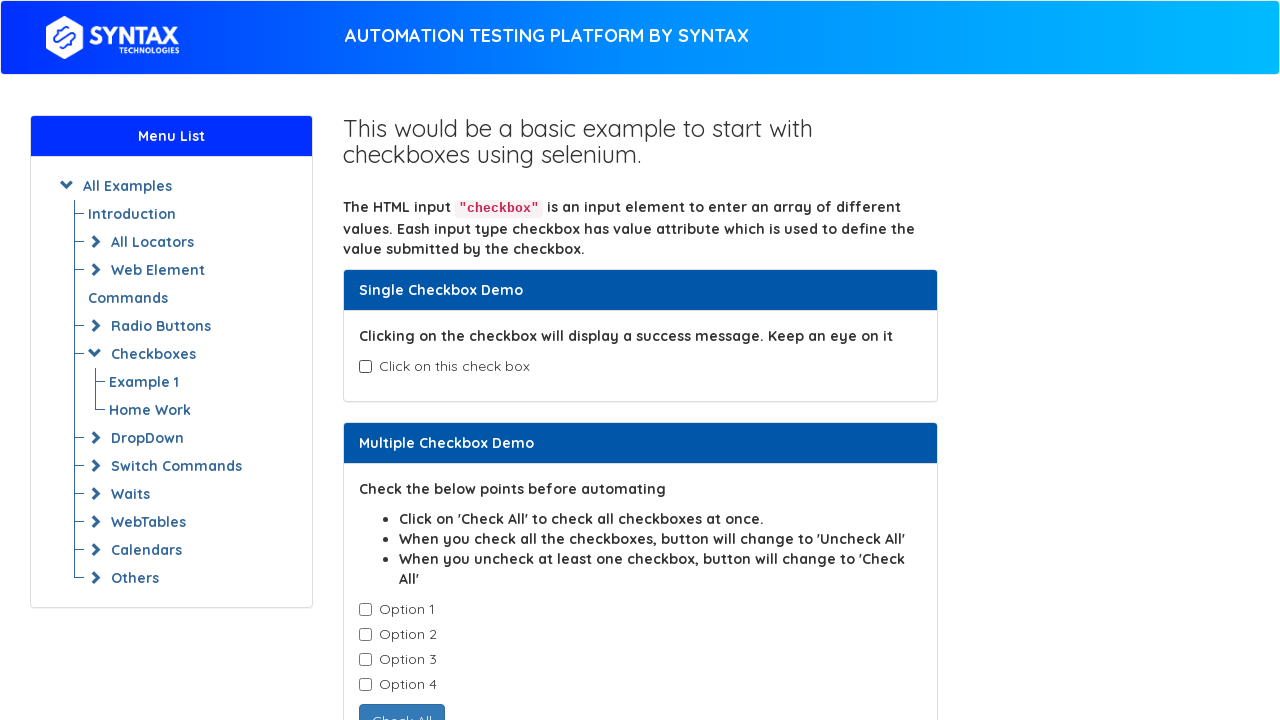

Located all checkboxes with class 'cb1-element'
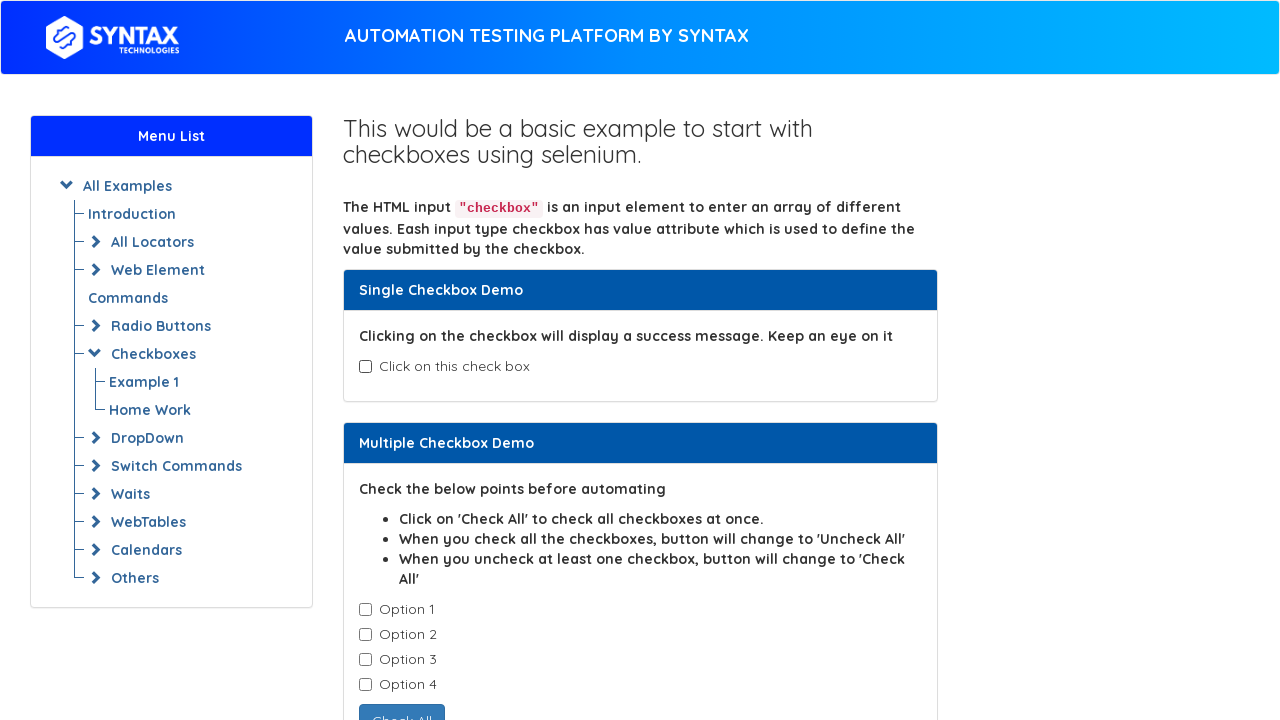

Found 4 total checkboxes
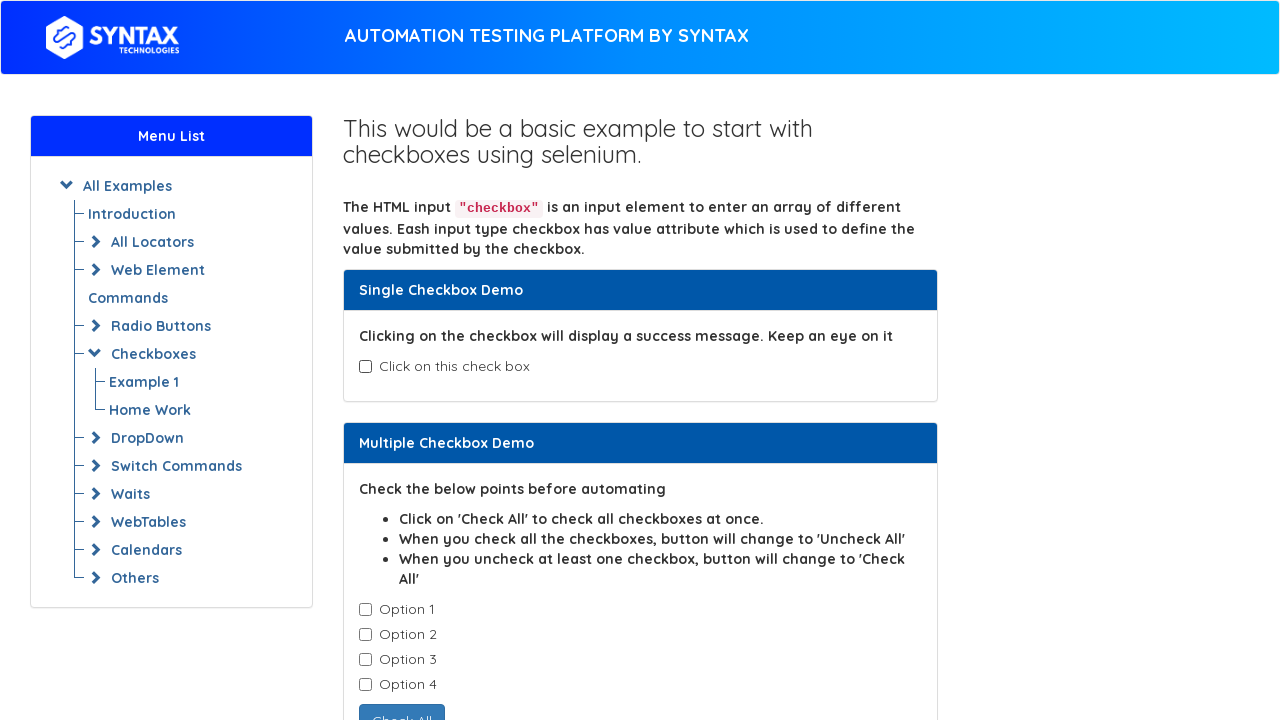

Selected checkbox at index 0
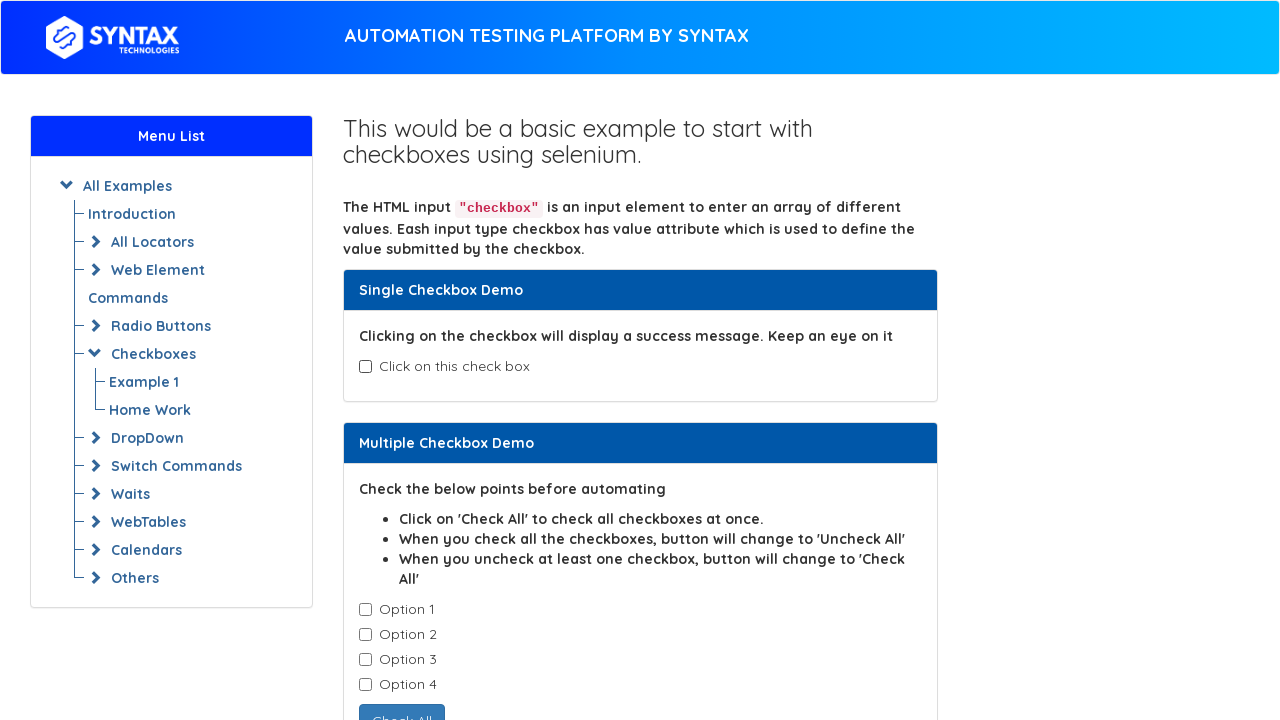

Retrieved checkbox value: Option-1
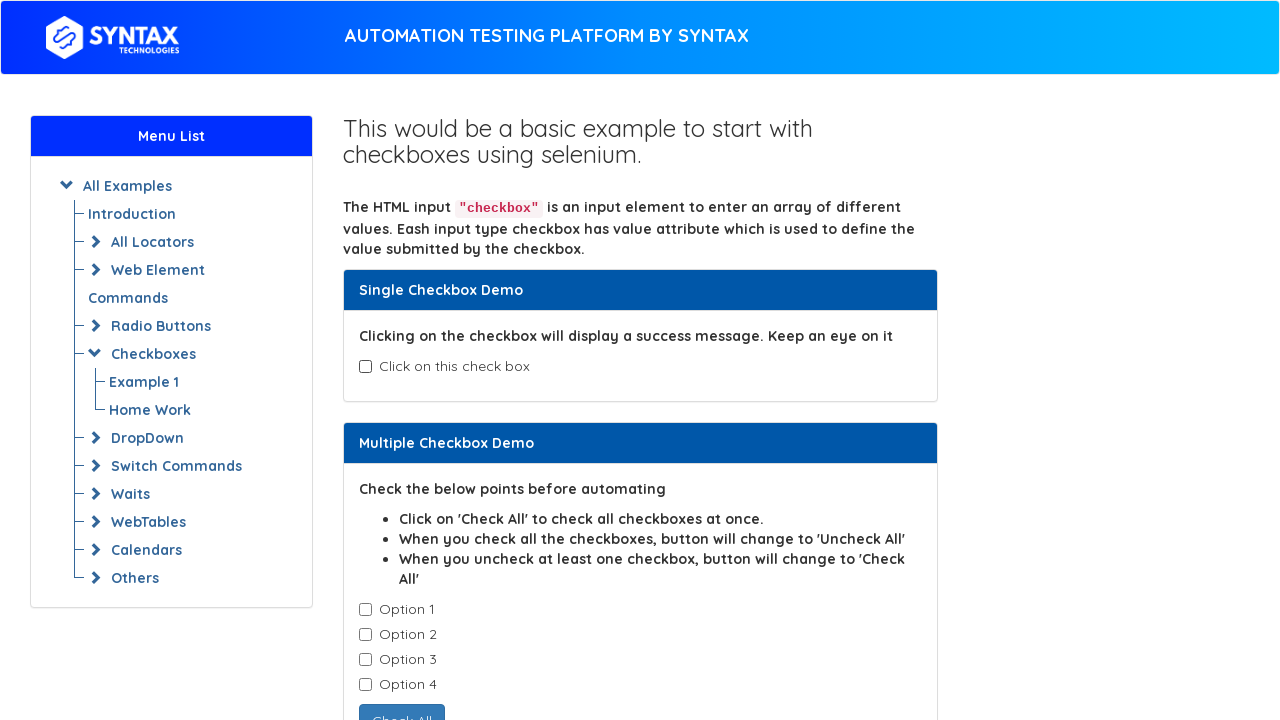

Selected checkbox at index 1
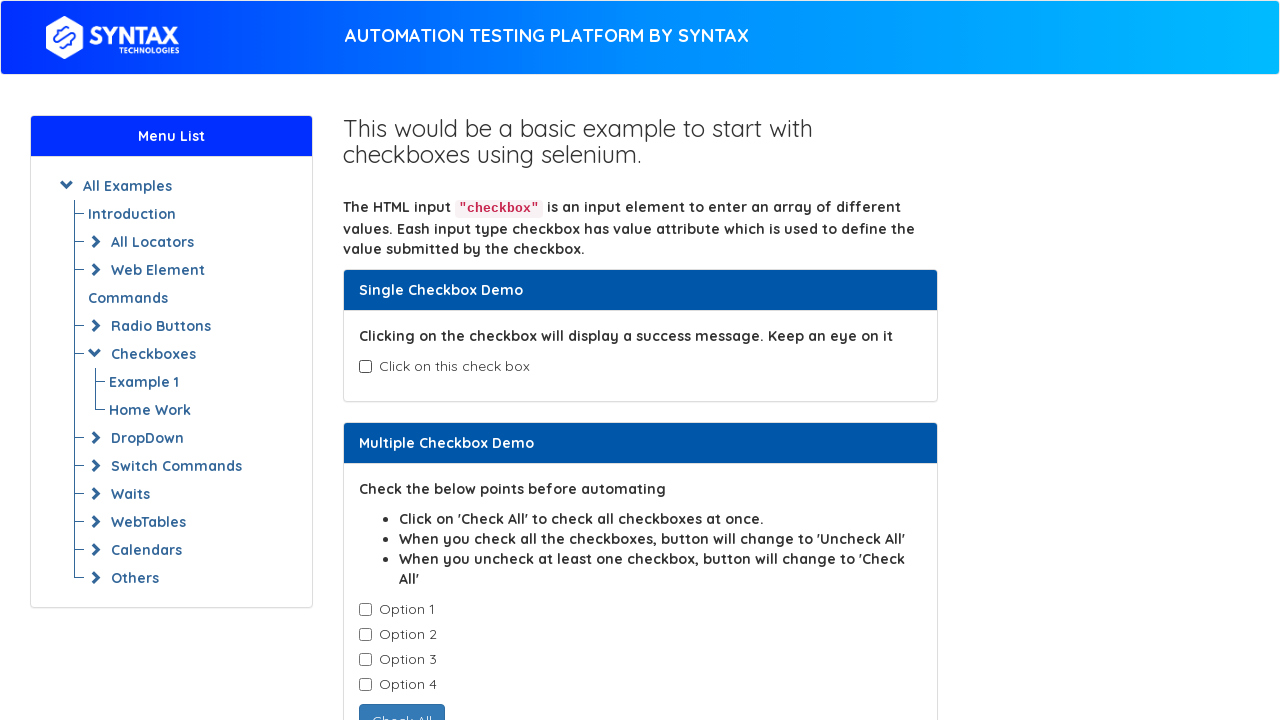

Retrieved checkbox value: Option-2
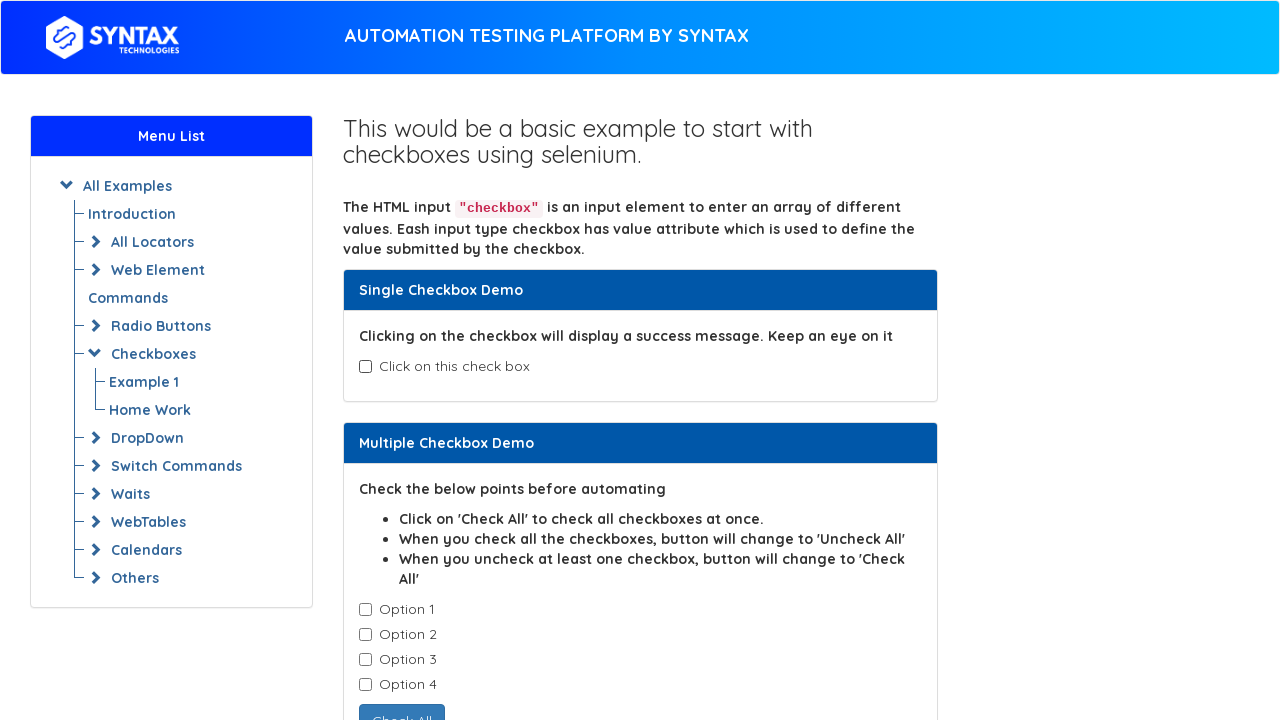

Selected checkbox at index 2
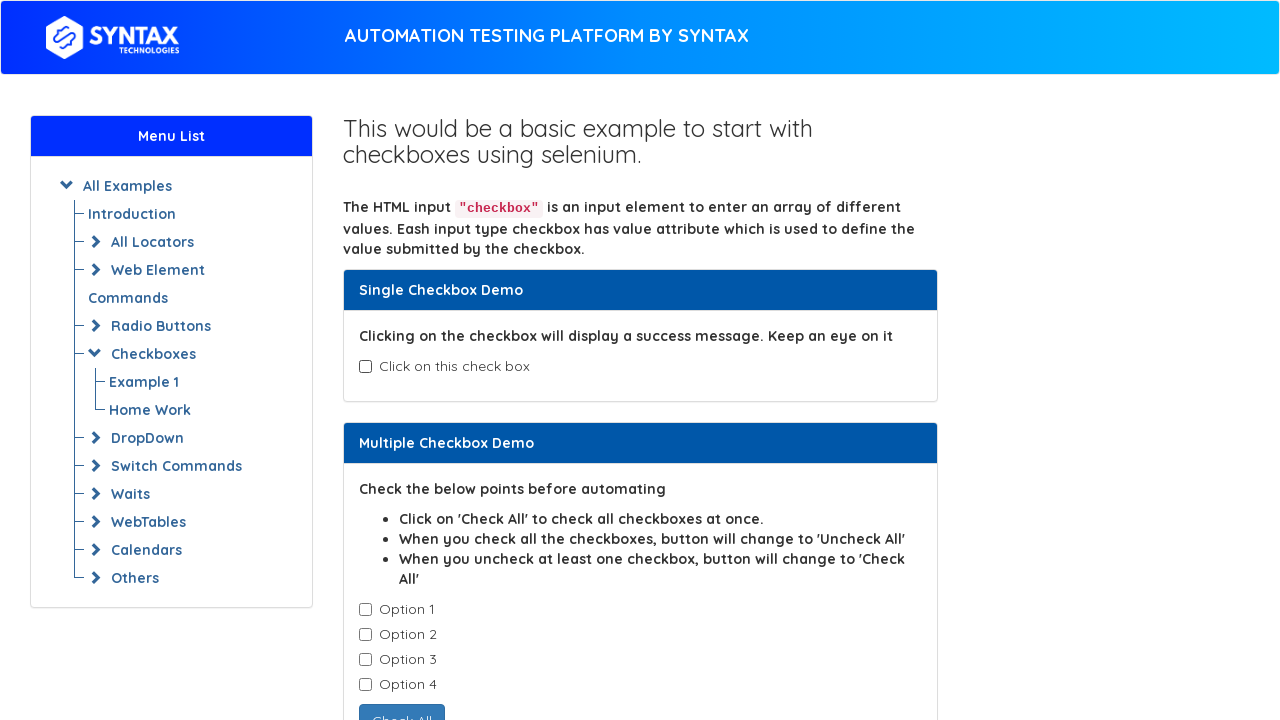

Retrieved checkbox value: Option-3
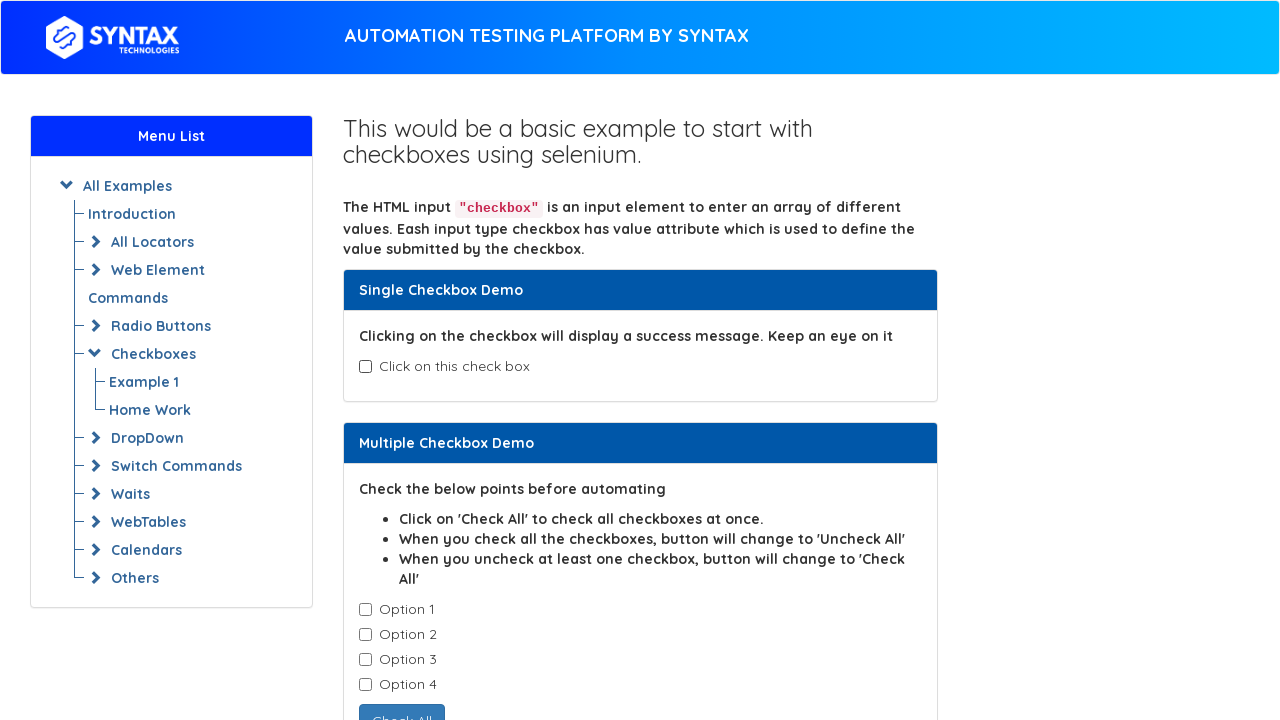

Clicked checkbox with value 'Option-3' at (365, 660) on xpath=//input[@class='cb1-element'] >> nth=2
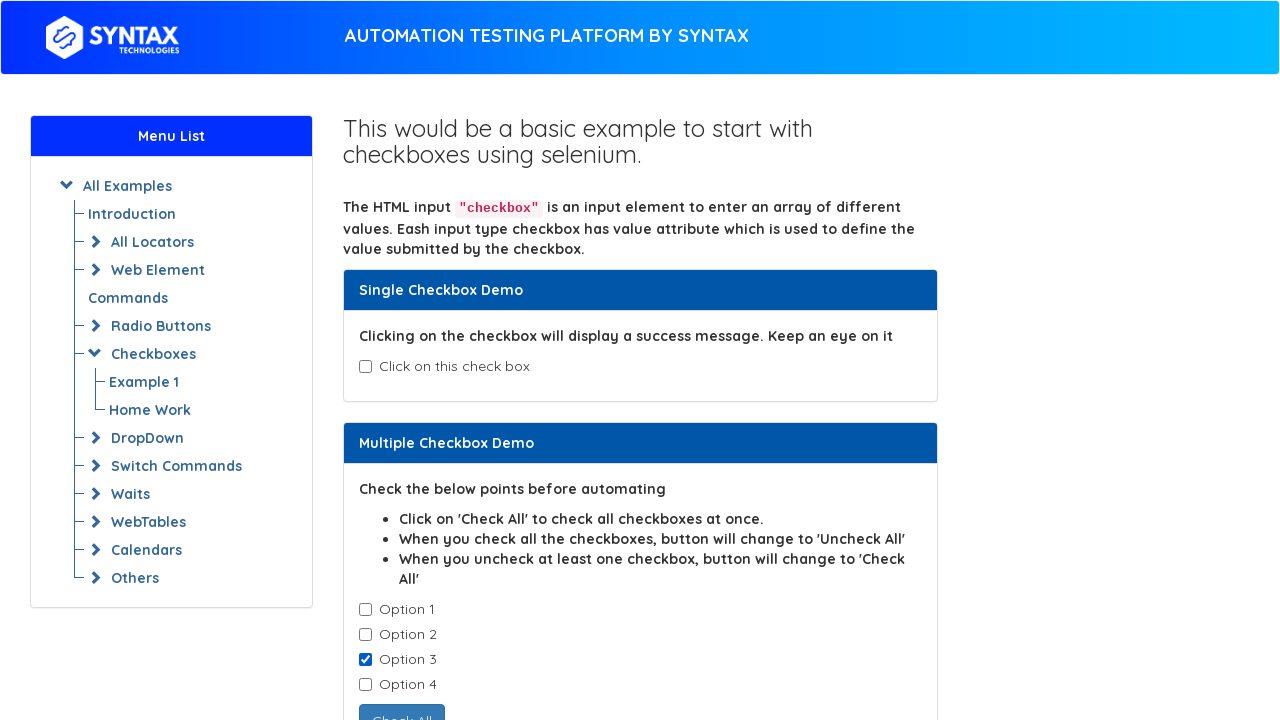

Selected checkbox at index 3
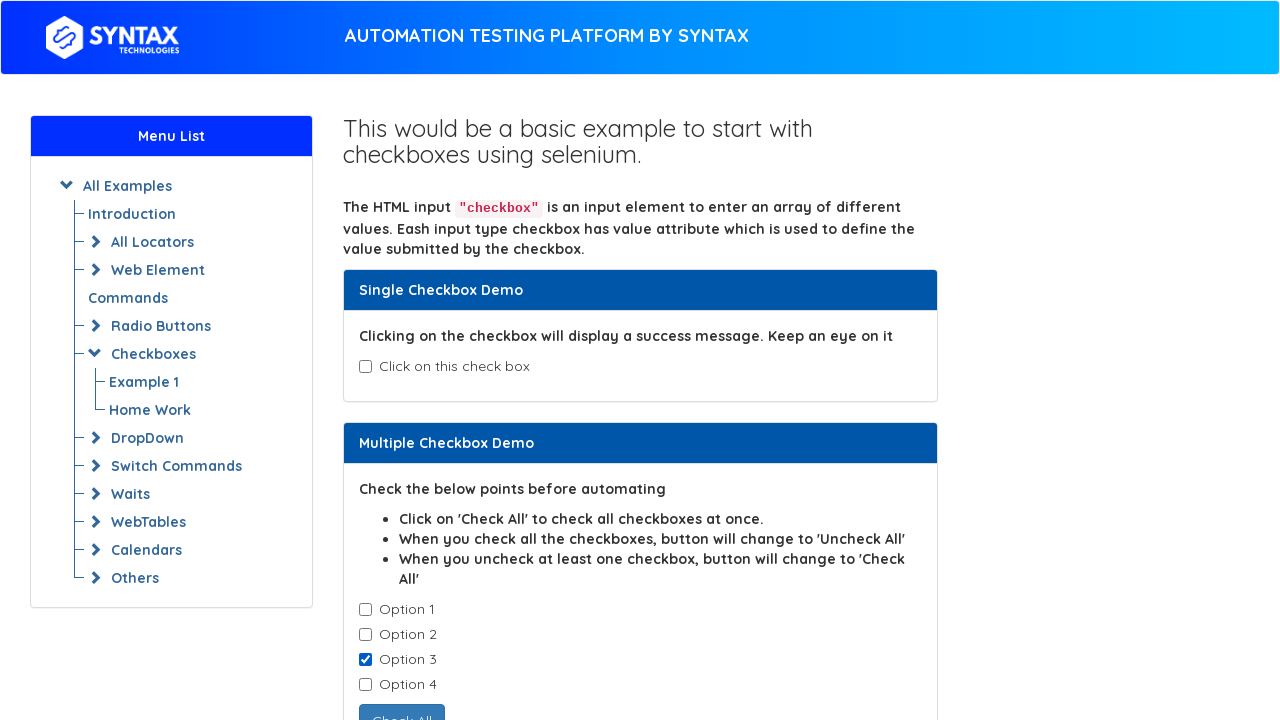

Retrieved checkbox value: Option-4
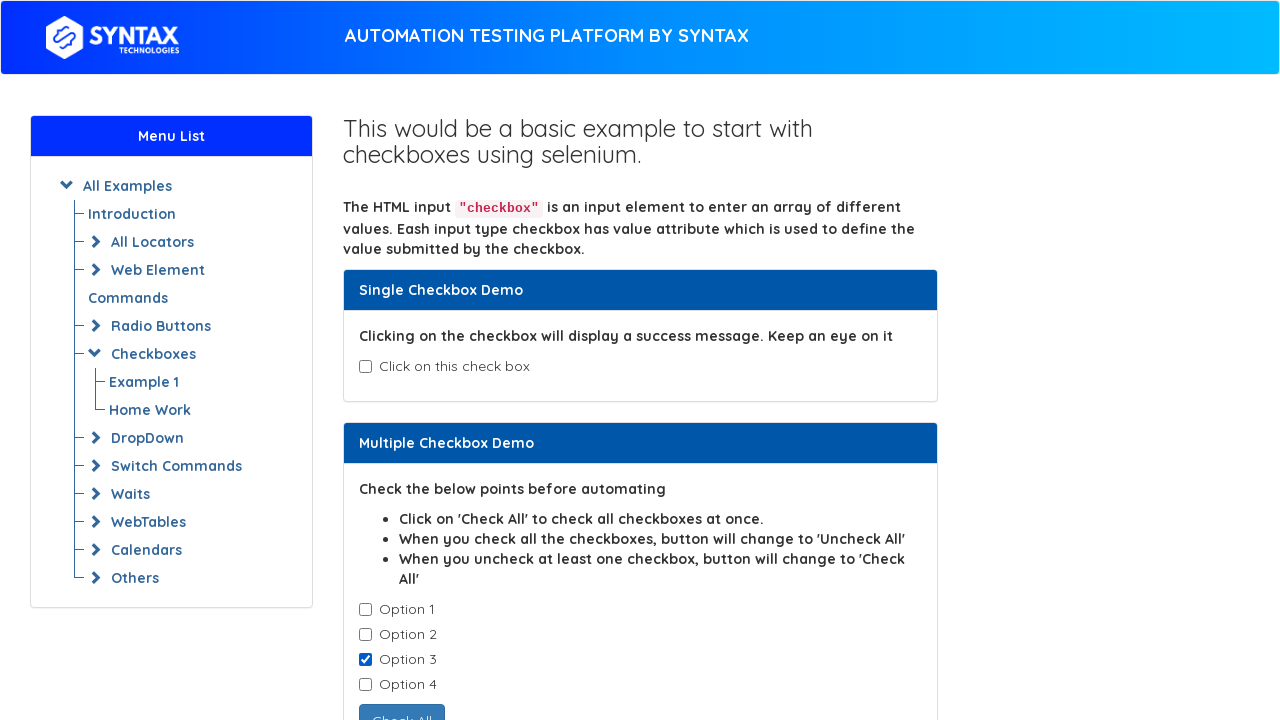

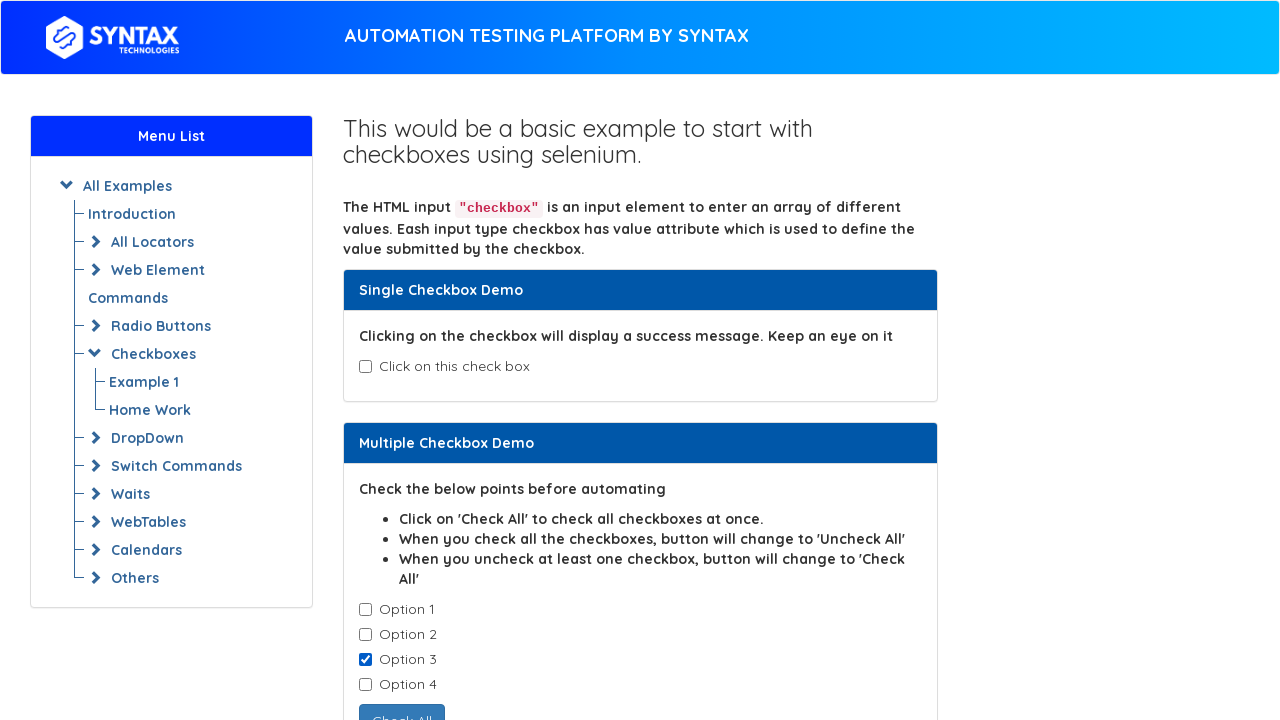